Tests keyboard combination functionality by performing Ctrl+Click on a link to open it in a new tab

Starting URL: https://omayo.blogspot.com/

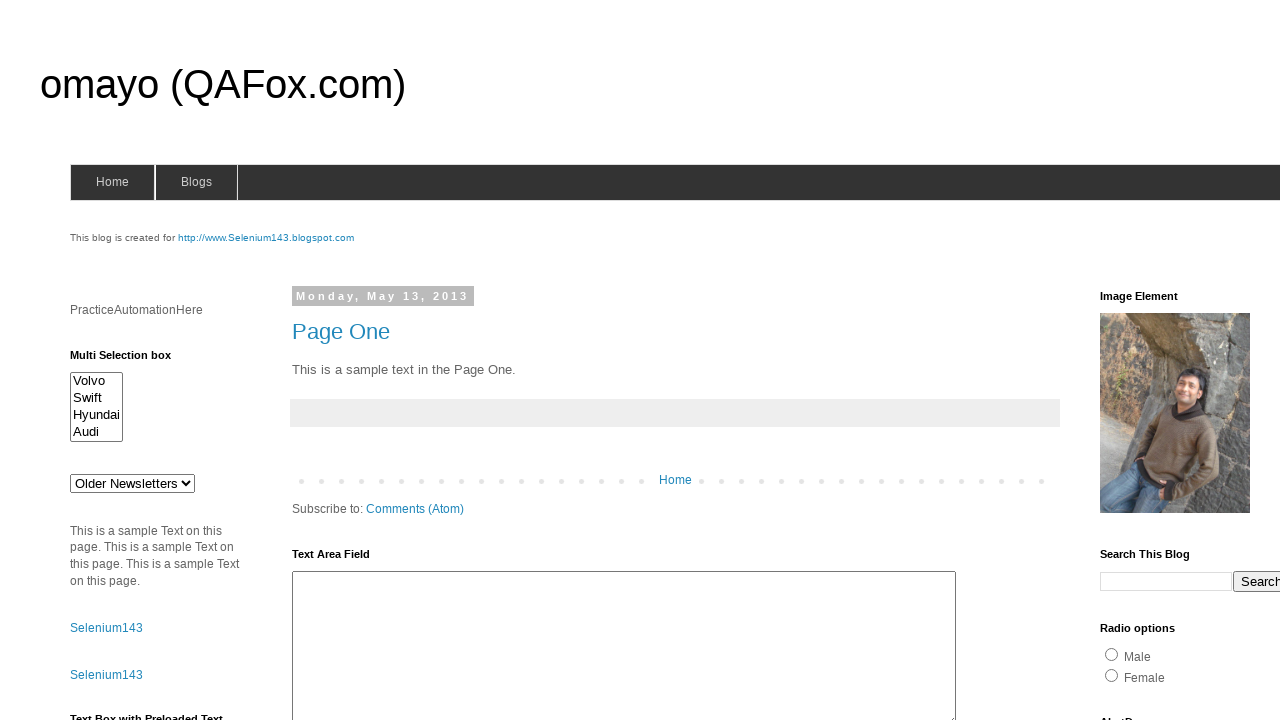

Located compendiumdev link using XPath selector
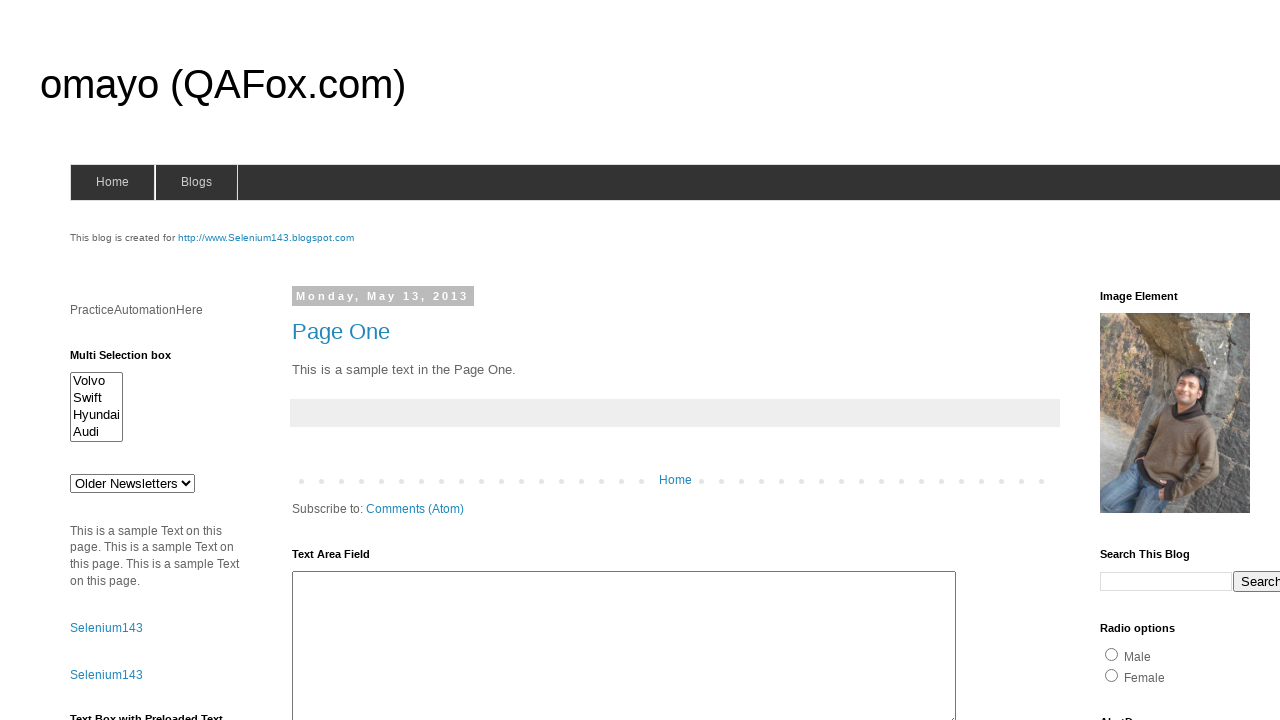

Performed Ctrl+Click on compendiumdev link to open in new tab at (1160, 360) on xpath=//a[text()='compendiumdev']
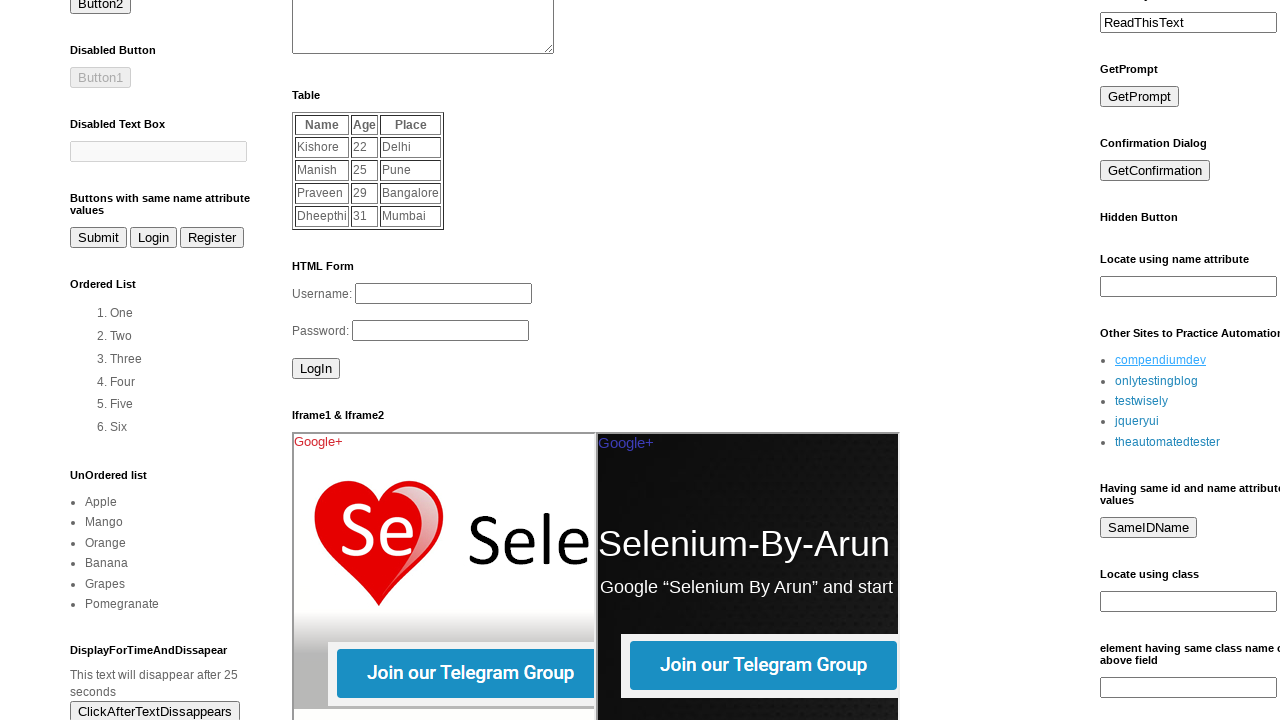

Waited 1000ms for Ctrl+Click action to complete
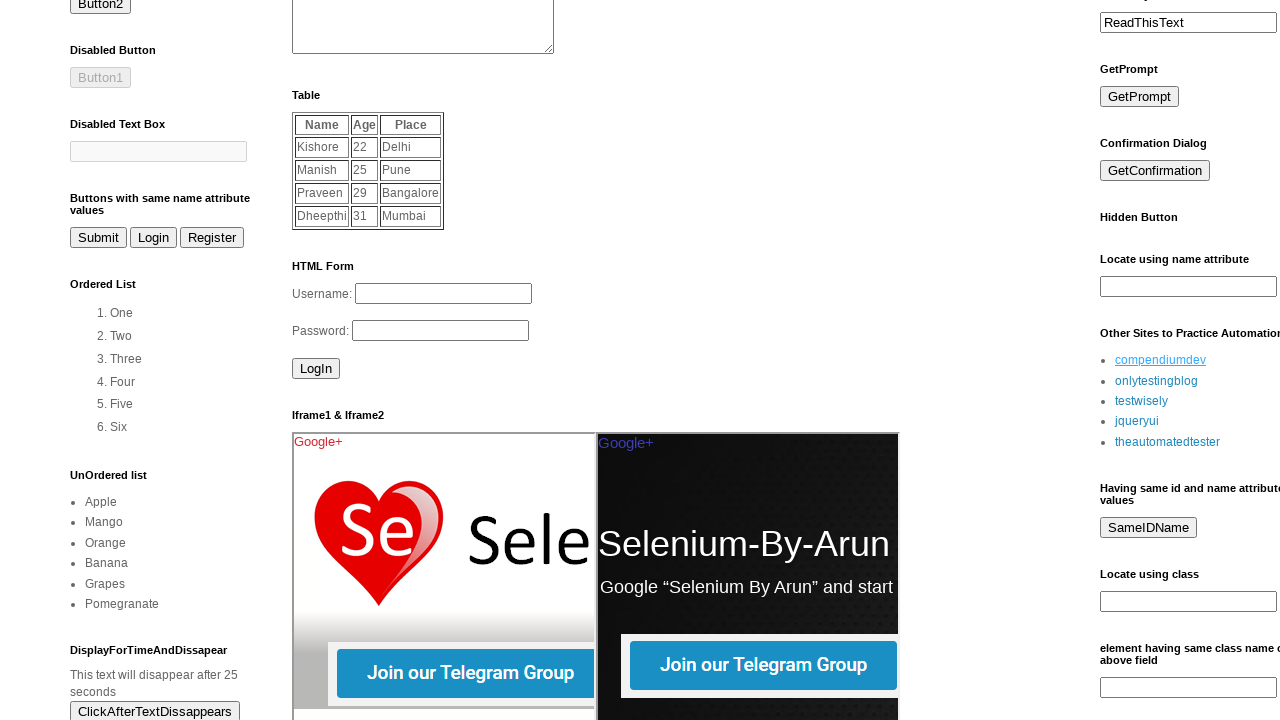

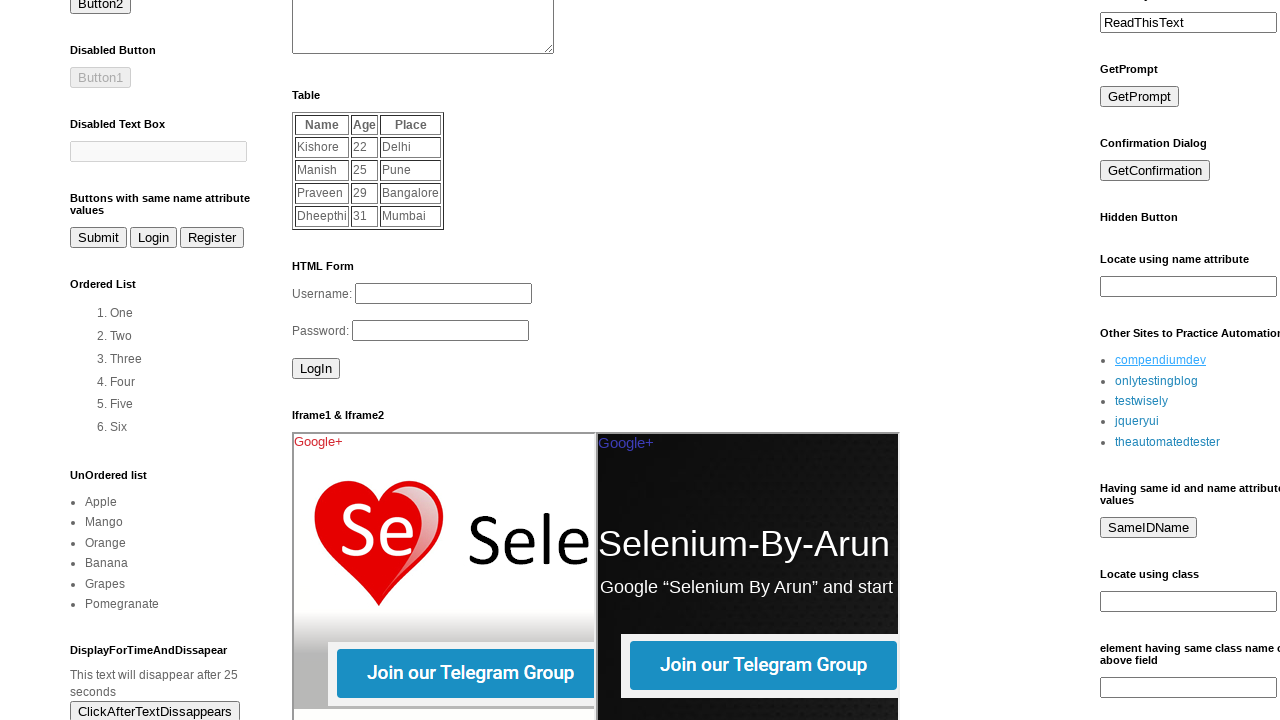